Opens the DemoBlaze website and verifies the page title contains "STORE"

Starting URL: https://demoblaze.com/

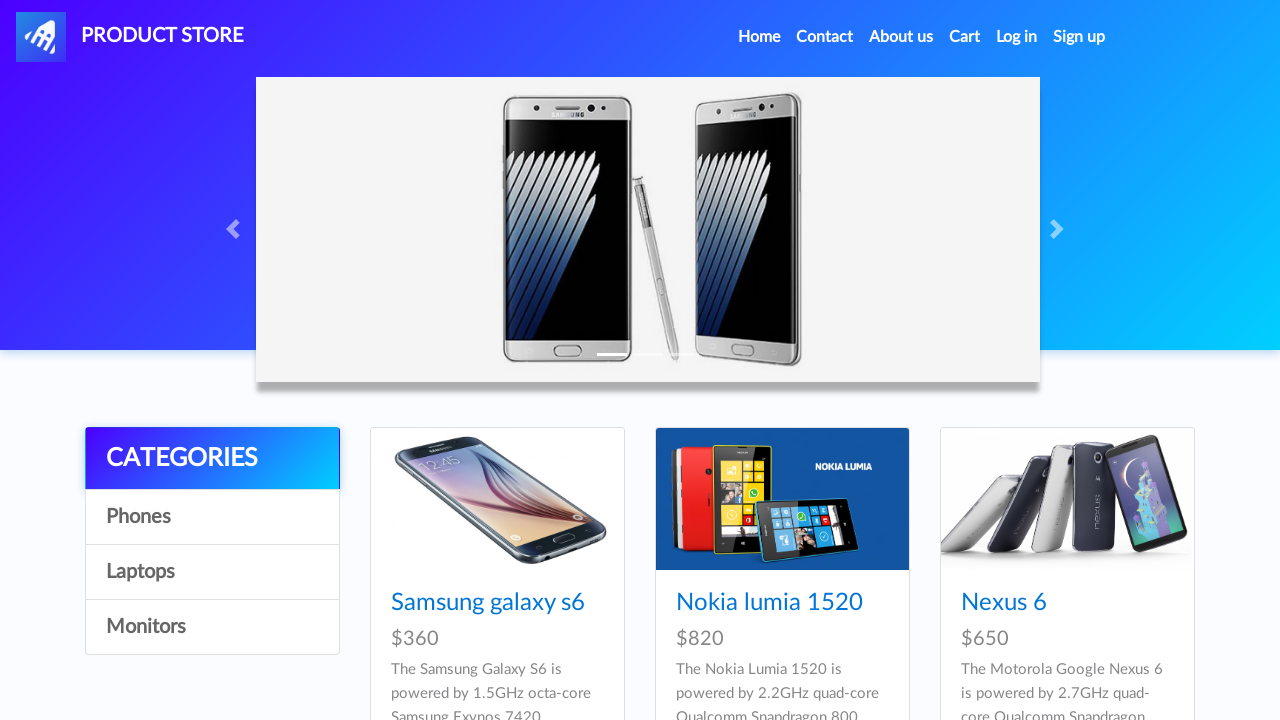

Verified page title contains 'STORE'
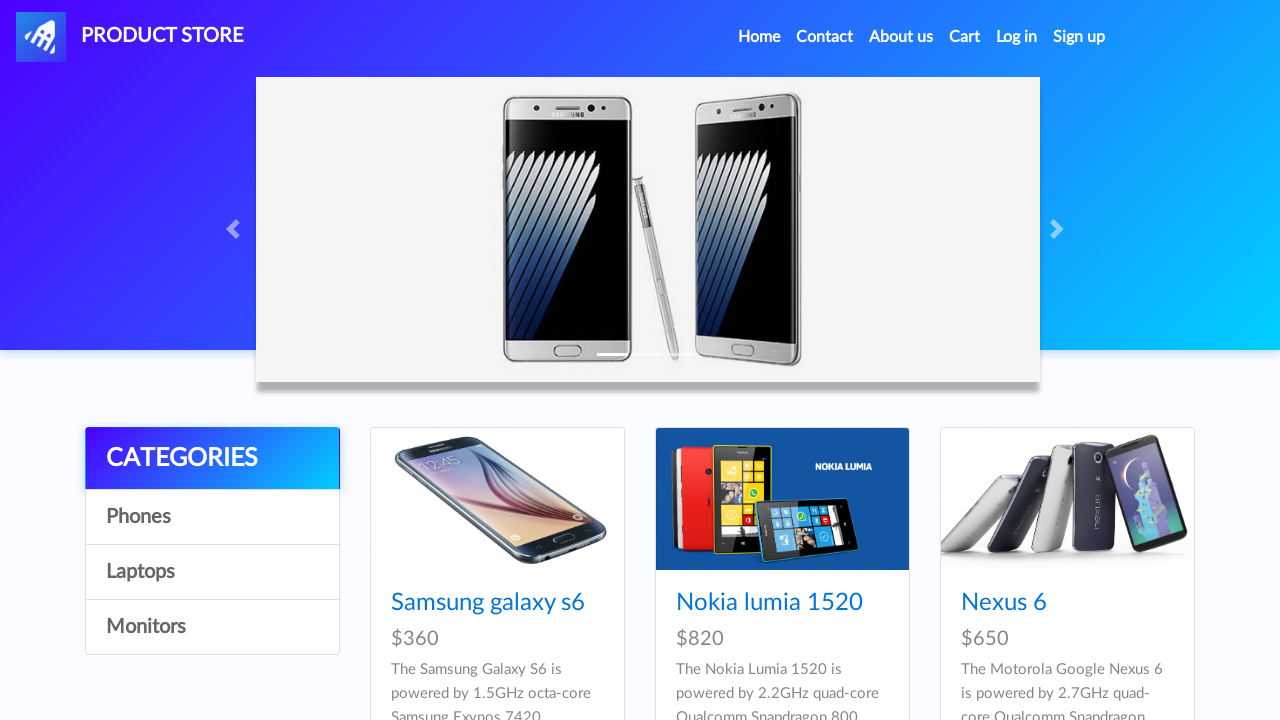

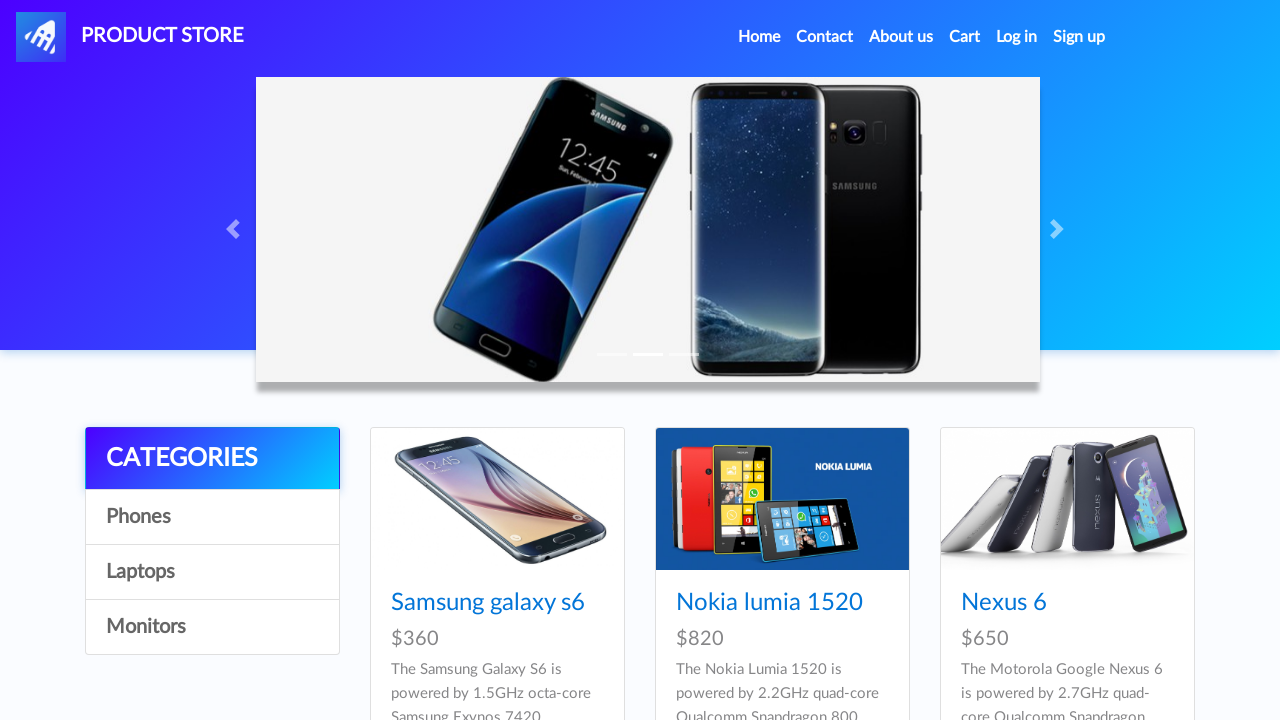